Tests browser window resizing functionality by getting the initial window size, resizing the window to specific dimensions (480x620), and verifying the new size.

Starting URL: http://www.softwaretestingmaterial.com

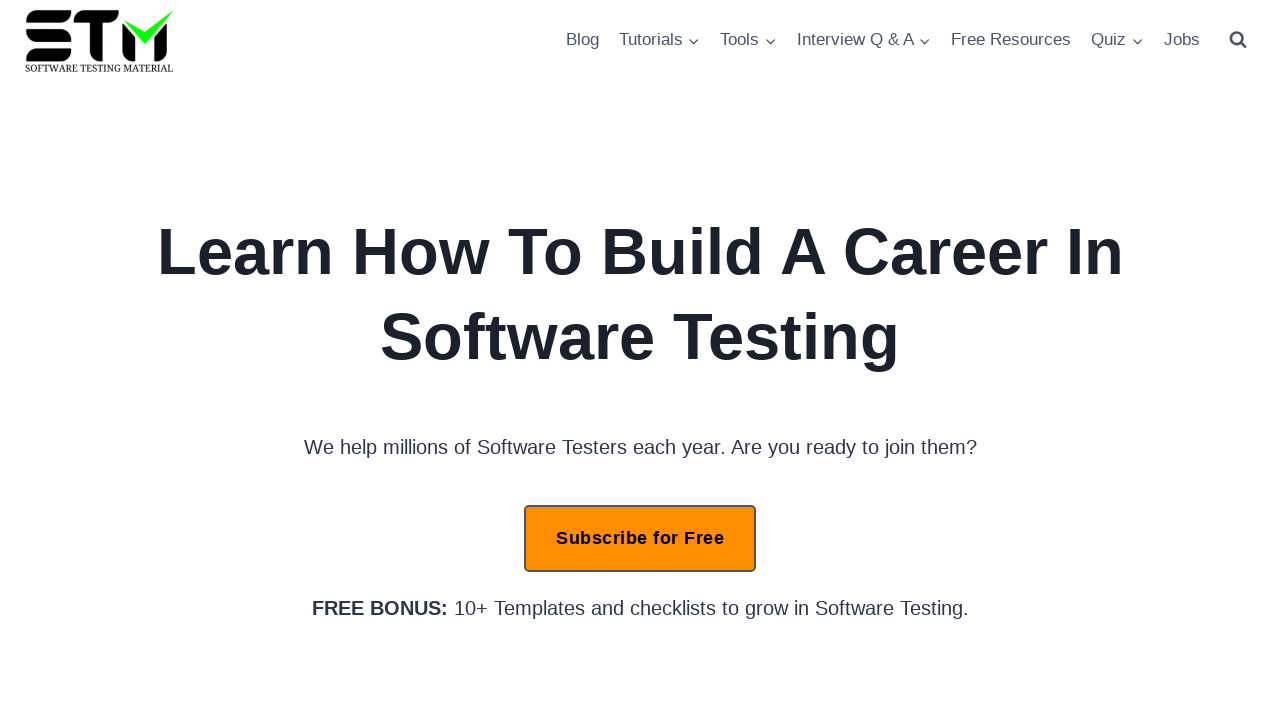

Retrieved initial window viewport size
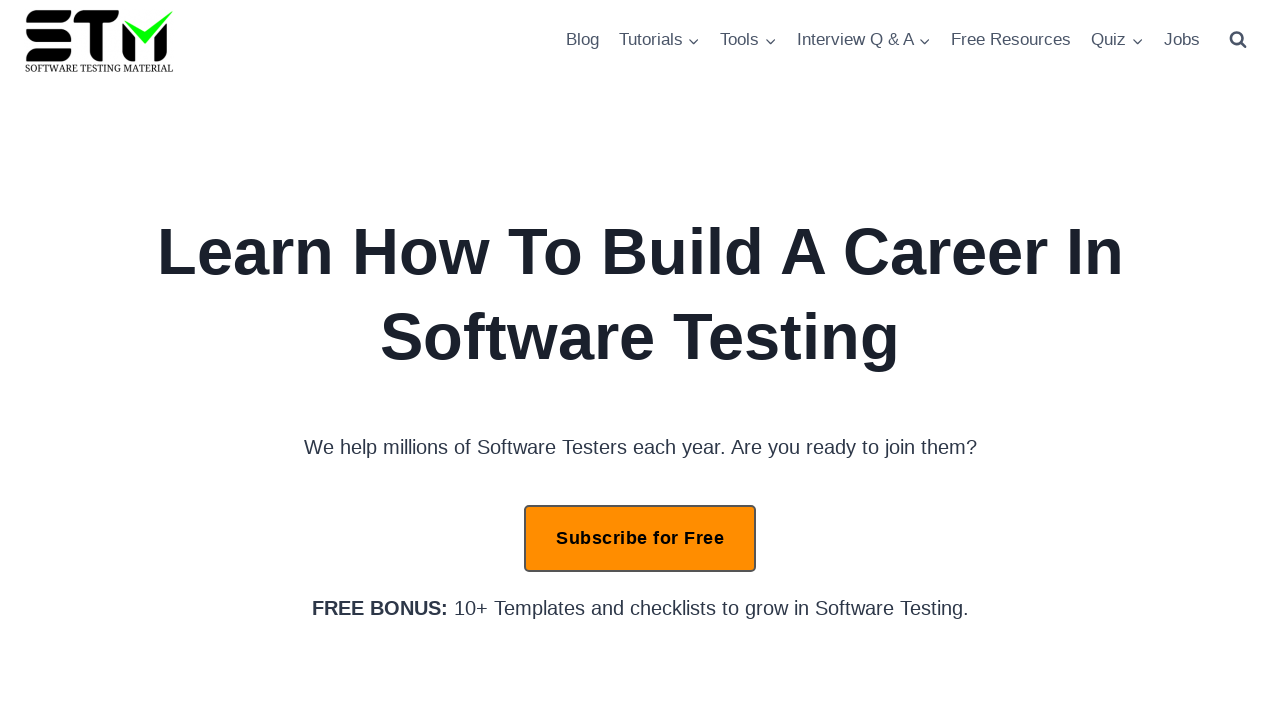

Resized window to 480x620 pixels
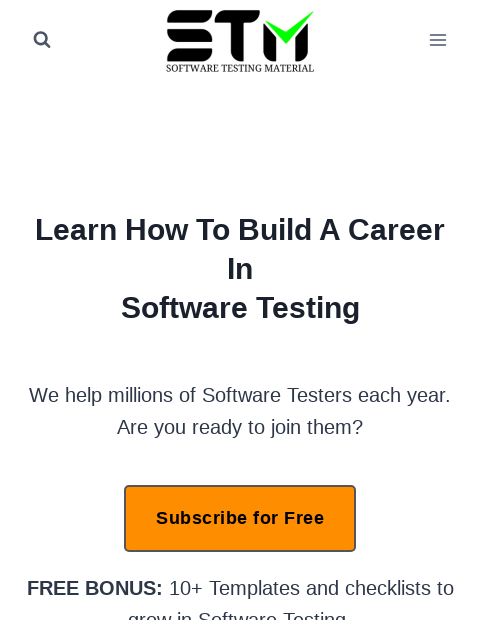

Retrieved new window viewport size after resize
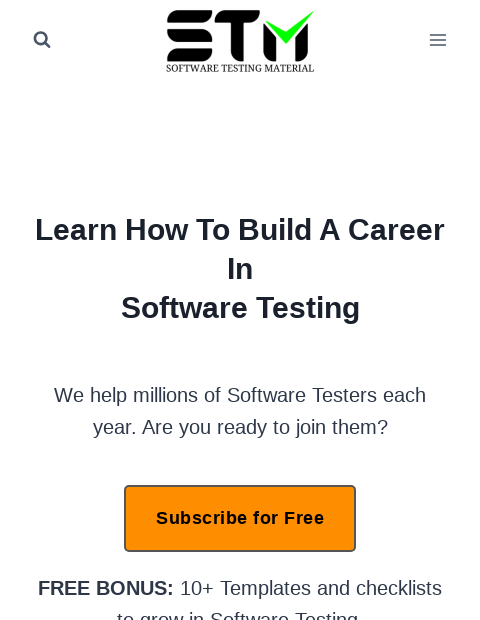

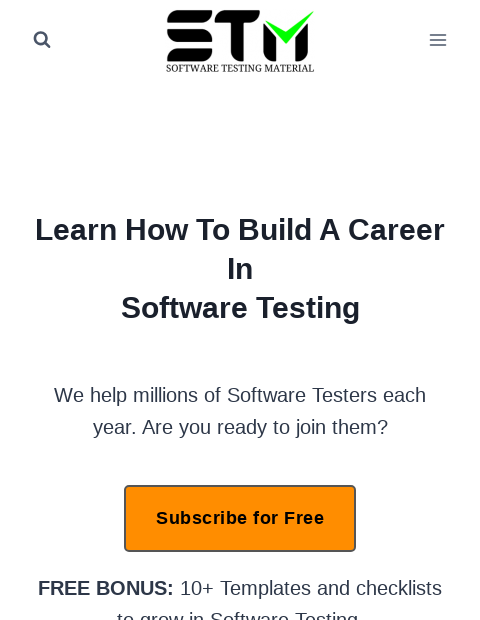